Tests a basic form submission on automationbykrishna.com by clicking on Basic Elements, filling in first name, last name, and company name fields, submitting the form, and verifying the alert message.

Starting URL: http://automationbykrishna.com/

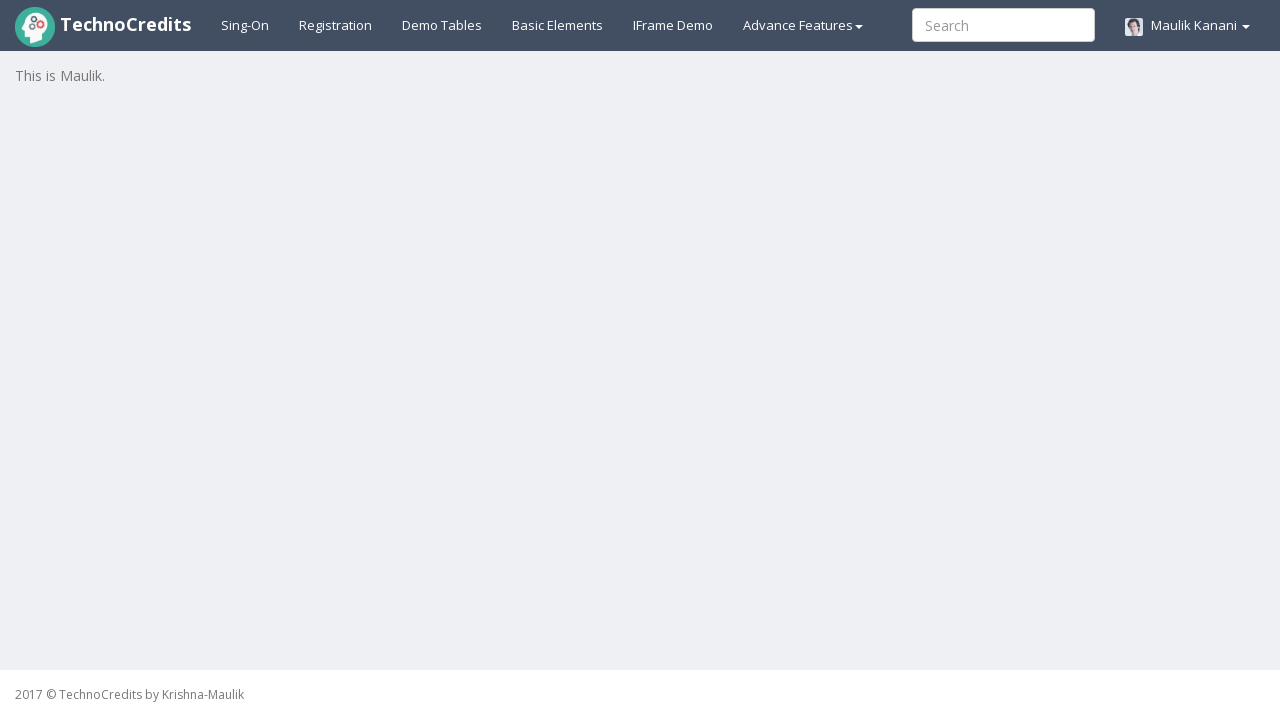

Clicked on Basic Elements link at (558, 25) on #basicelements
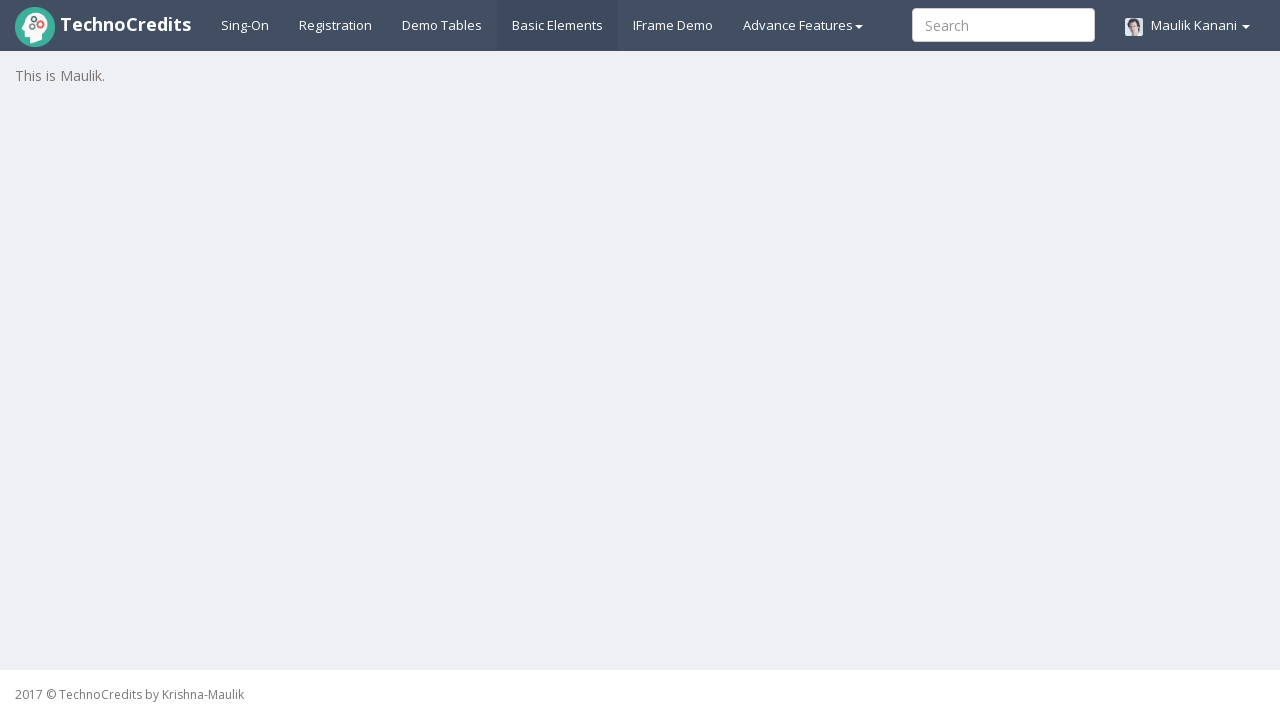

Filled first name field with 'Akshita' on #UserFirstName
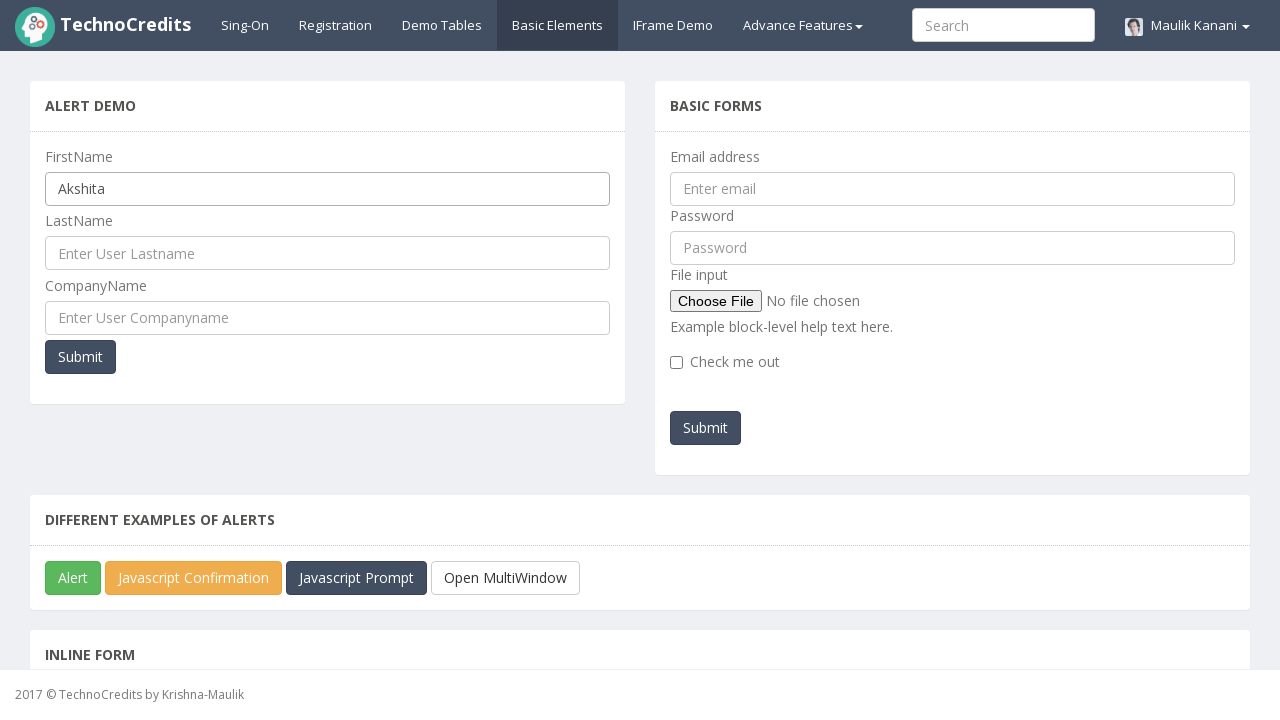

Filled last name field with 'Kadu' on #UserLastName
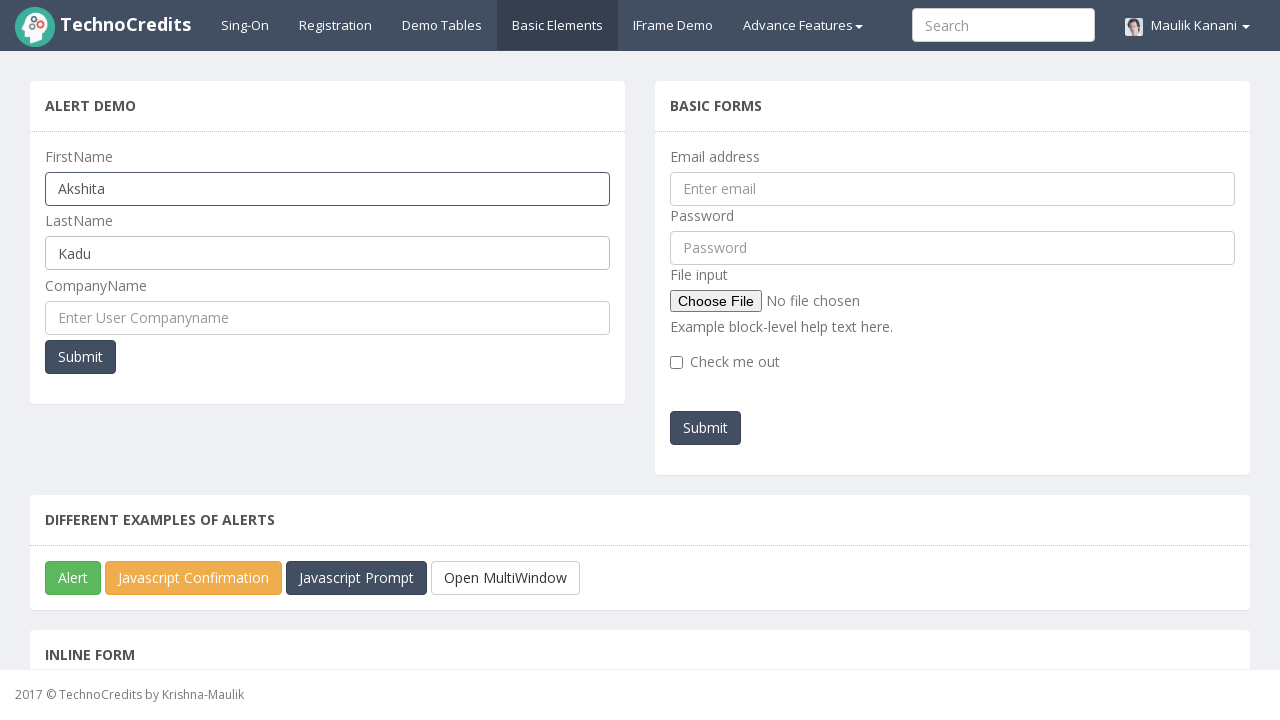

Filled company name field with 'ABC.Ltd' on #UserCompanyName
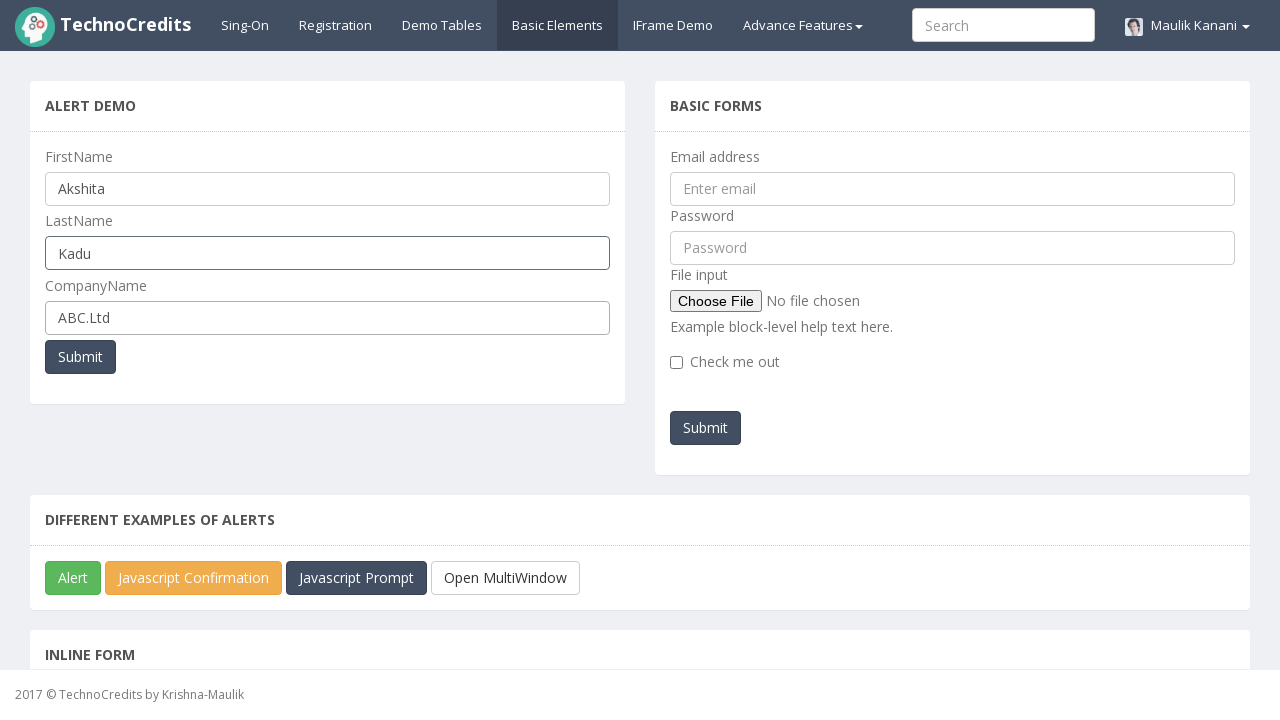

Clicked submit button to submit the form at (80, 357) on xpath=//div[@name='secondSegment'][1]//button[@type='submit']
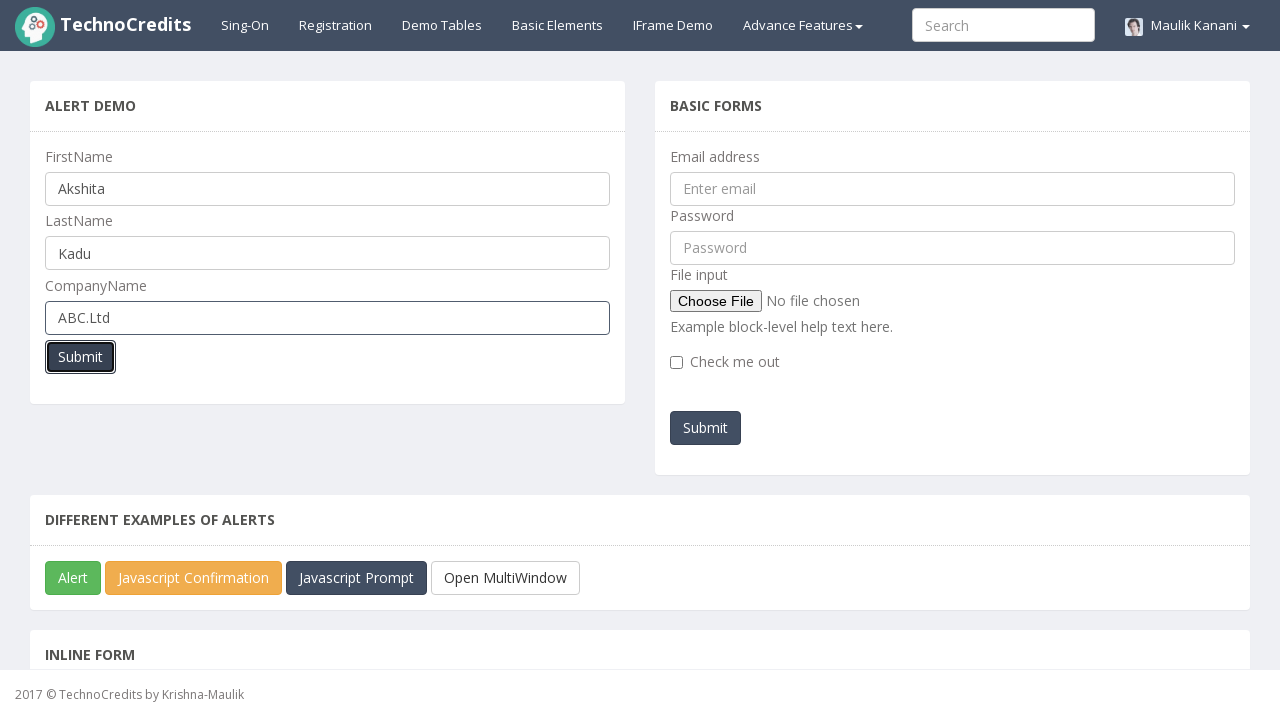

Set up alert dialog handler to accept
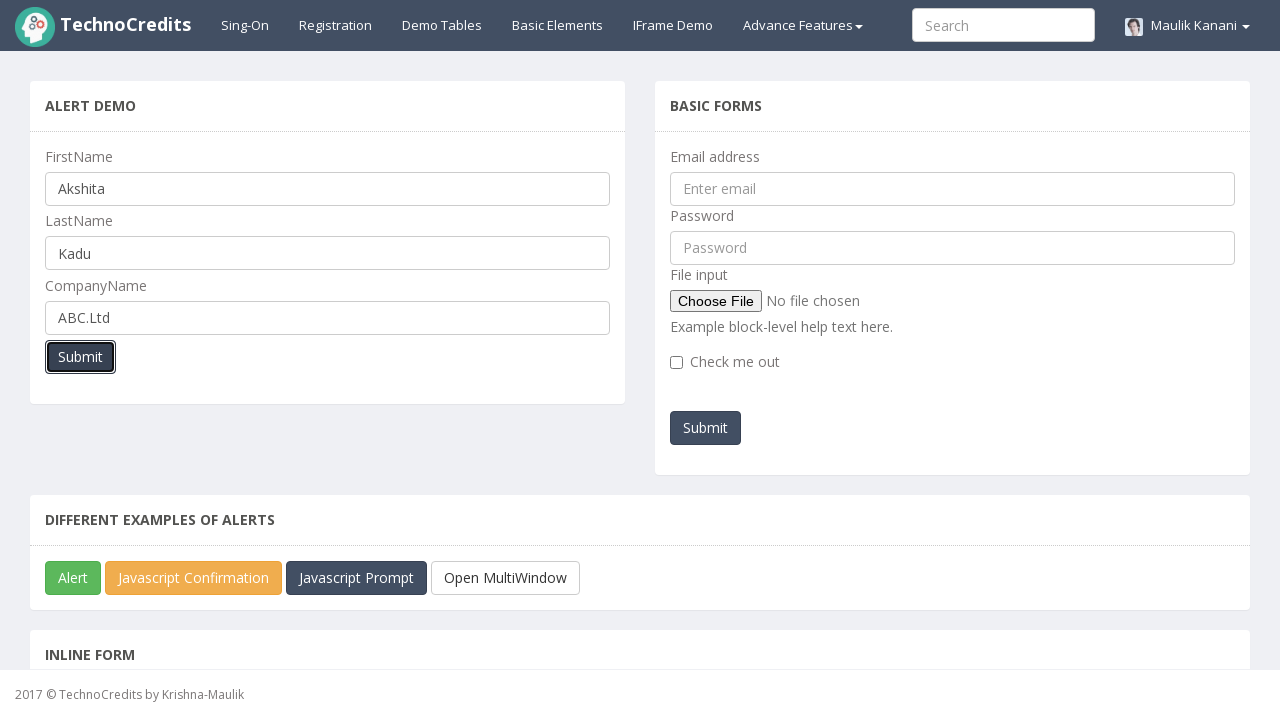

Waited for alert to appear and be handled
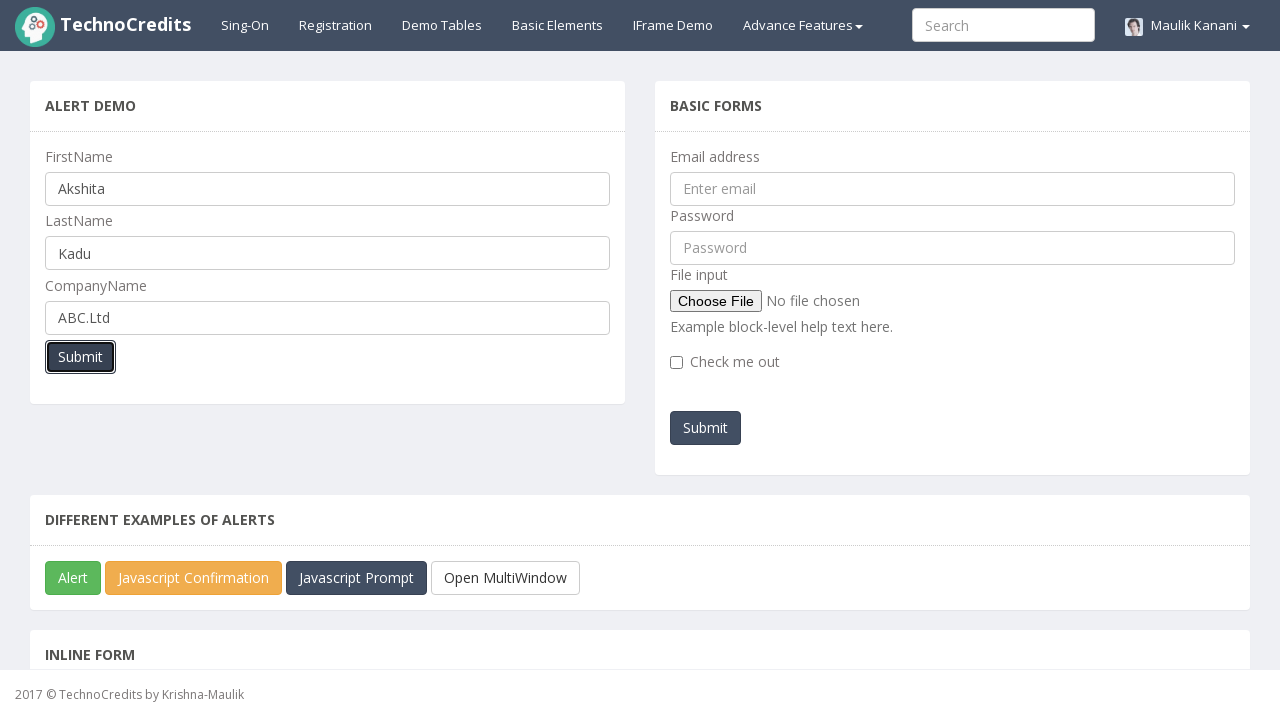

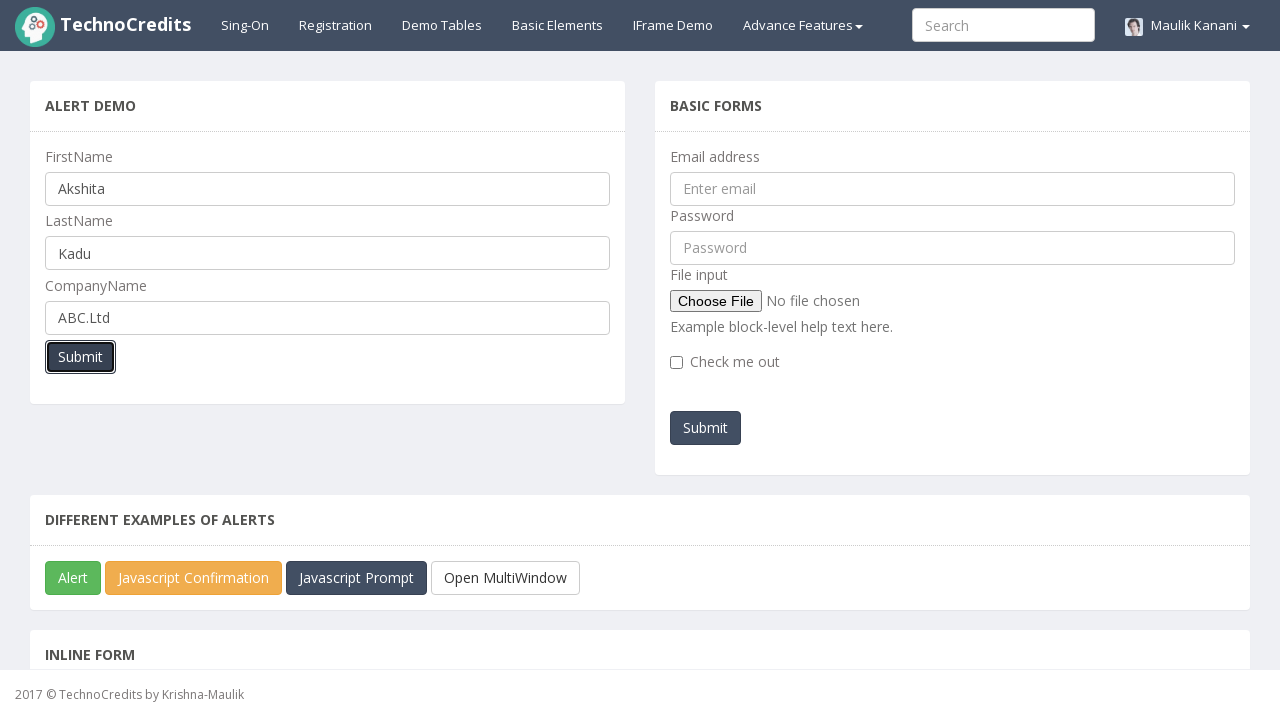